Tests marking individual todo items as complete by checking their checkboxes

Starting URL: https://demo.playwright.dev/todomvc

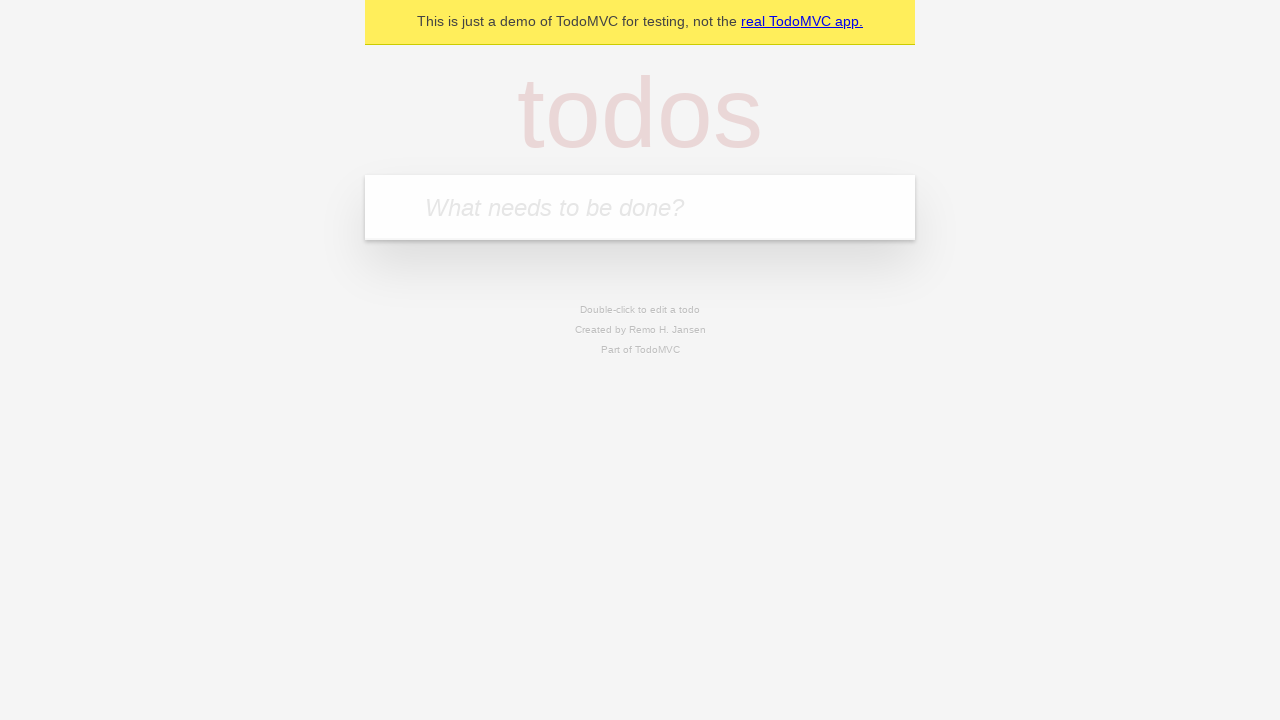

Filled todo input field with 'buy some cheese' on internal:attr=[placeholder="What needs to be done?"i]
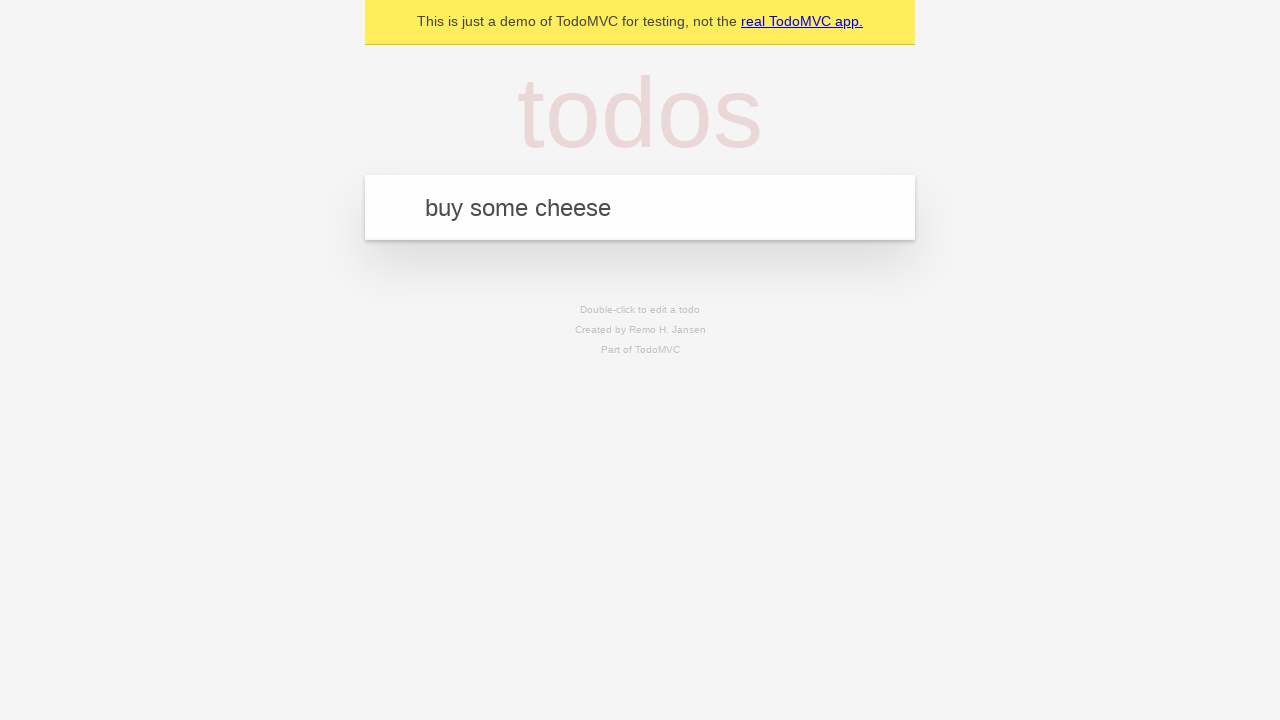

Pressed Enter to create first todo item on internal:attr=[placeholder="What needs to be done?"i]
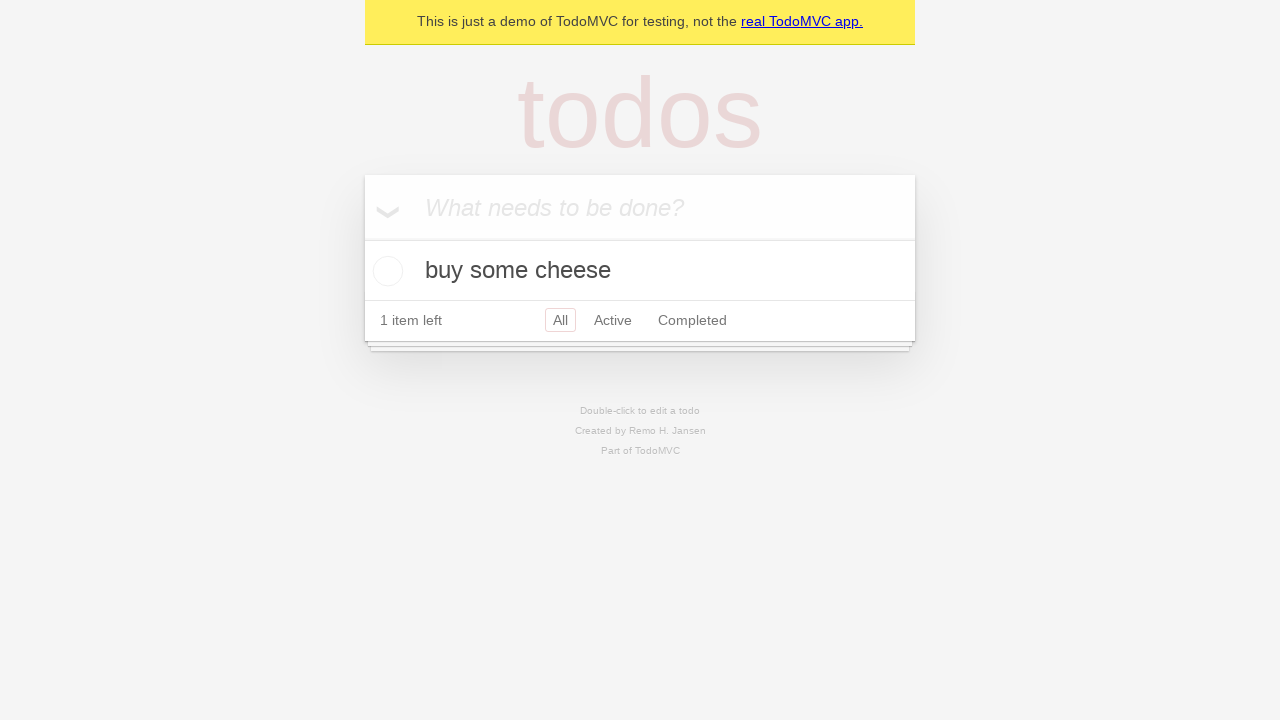

Filled todo input field with 'feed the cat' on internal:attr=[placeholder="What needs to be done?"i]
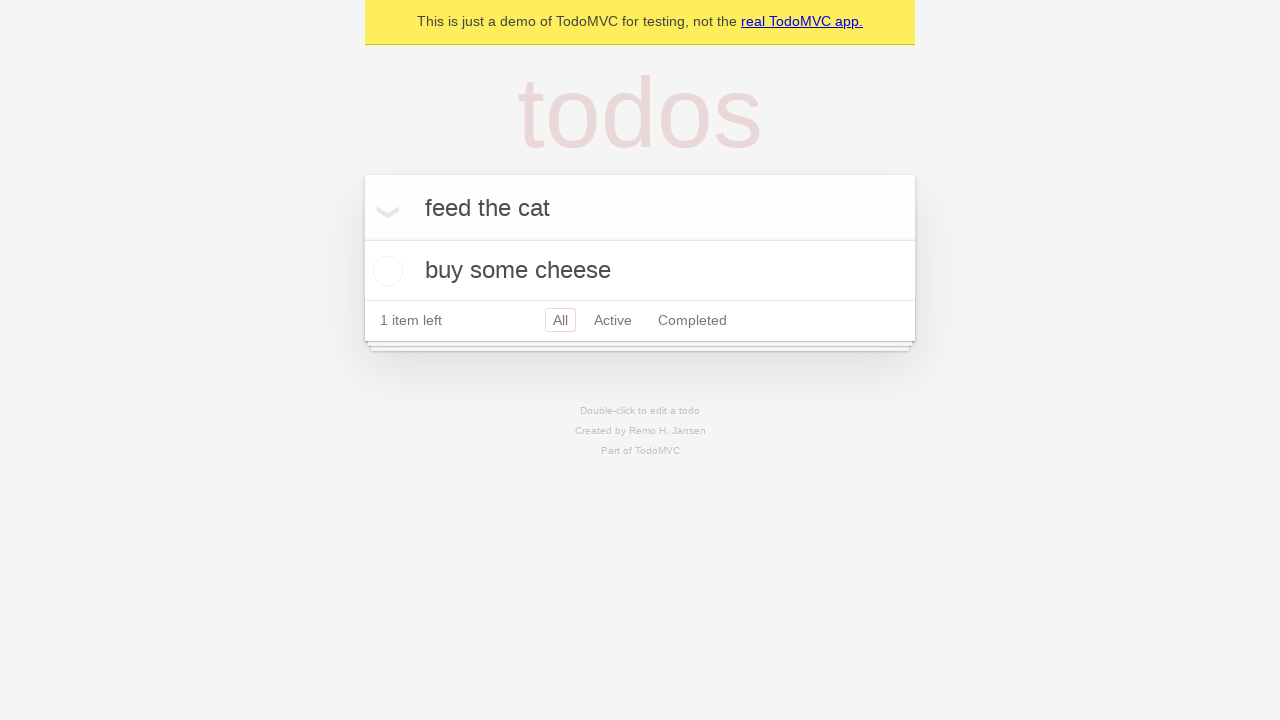

Pressed Enter to create second todo item on internal:attr=[placeholder="What needs to be done?"i]
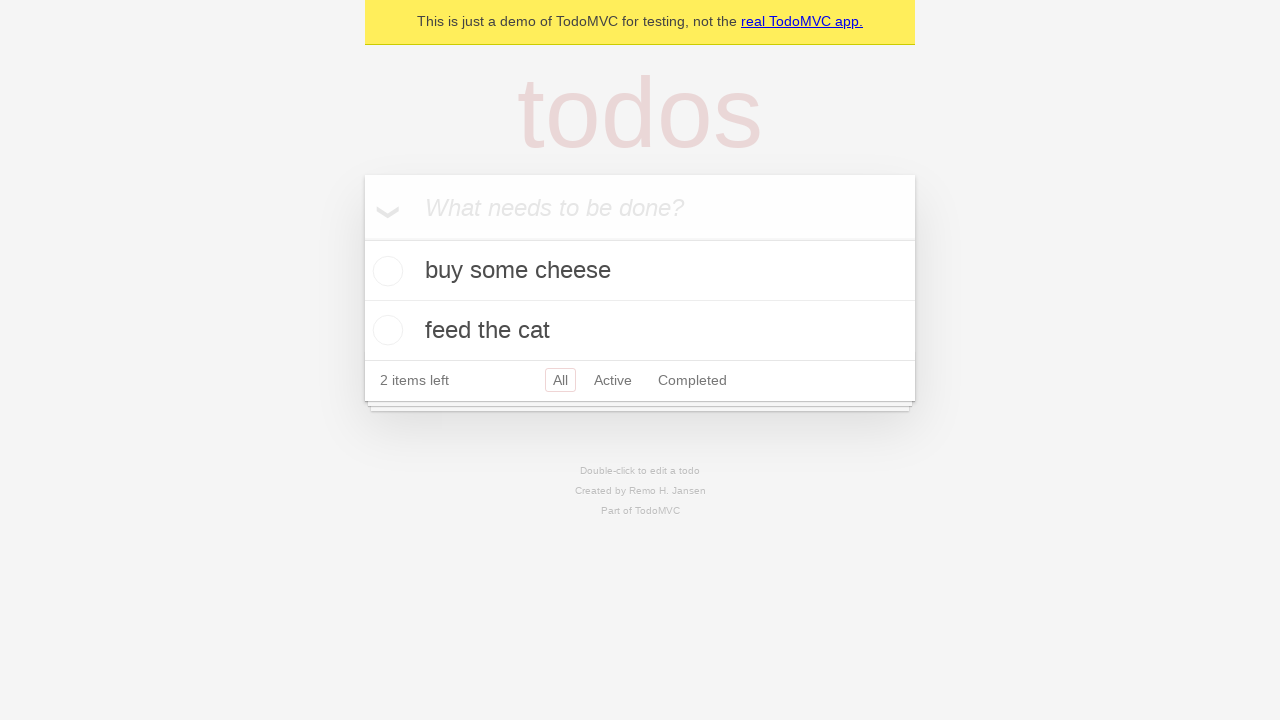

Checked the checkbox for first todo item 'buy some cheese' at (385, 271) on internal:testid=[data-testid="todo-item"s] >> nth=0 >> internal:role=checkbox
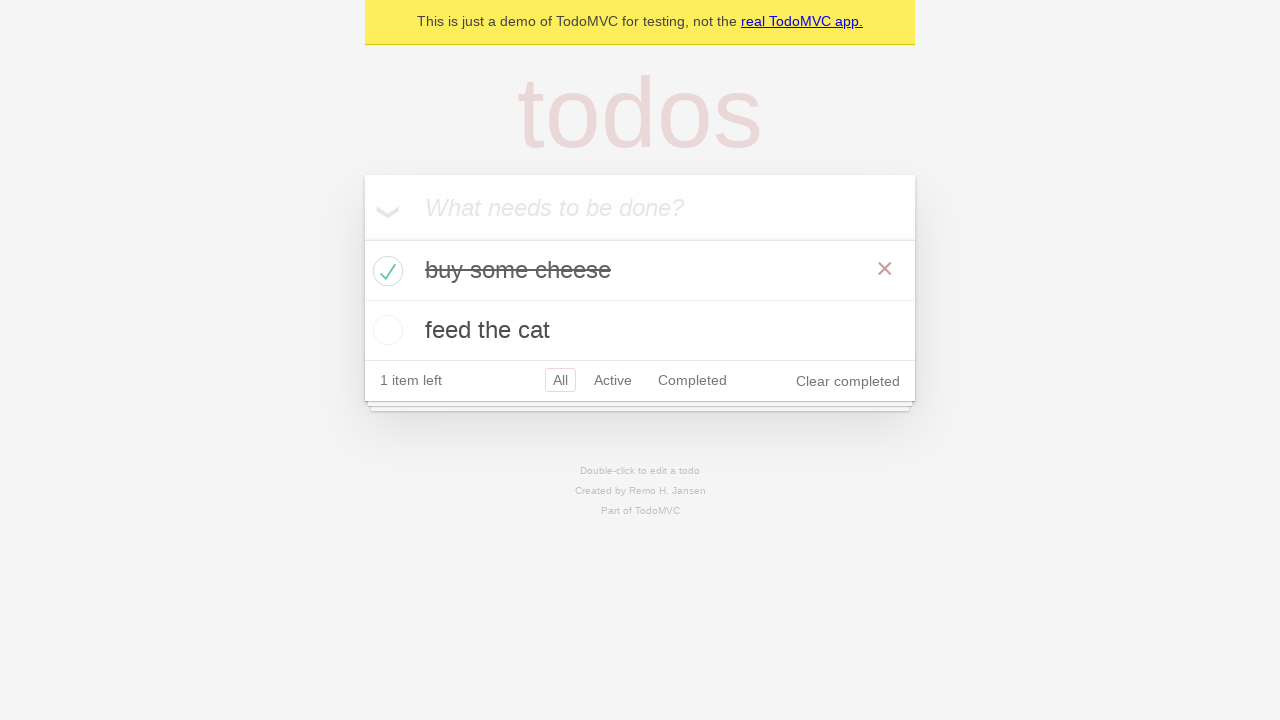

Checked the checkbox for second todo item 'feed the cat' at (385, 330) on internal:testid=[data-testid="todo-item"s] >> nth=1 >> internal:role=checkbox
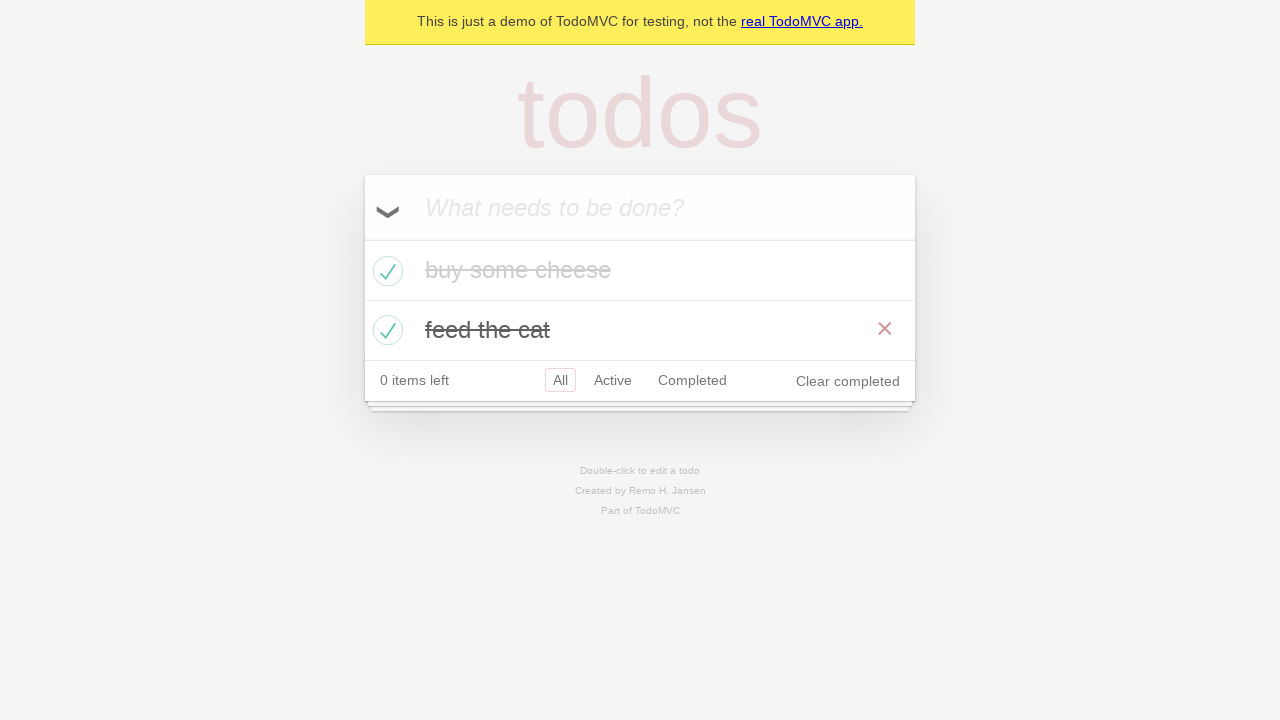

Waited for todo items to be marked as completed
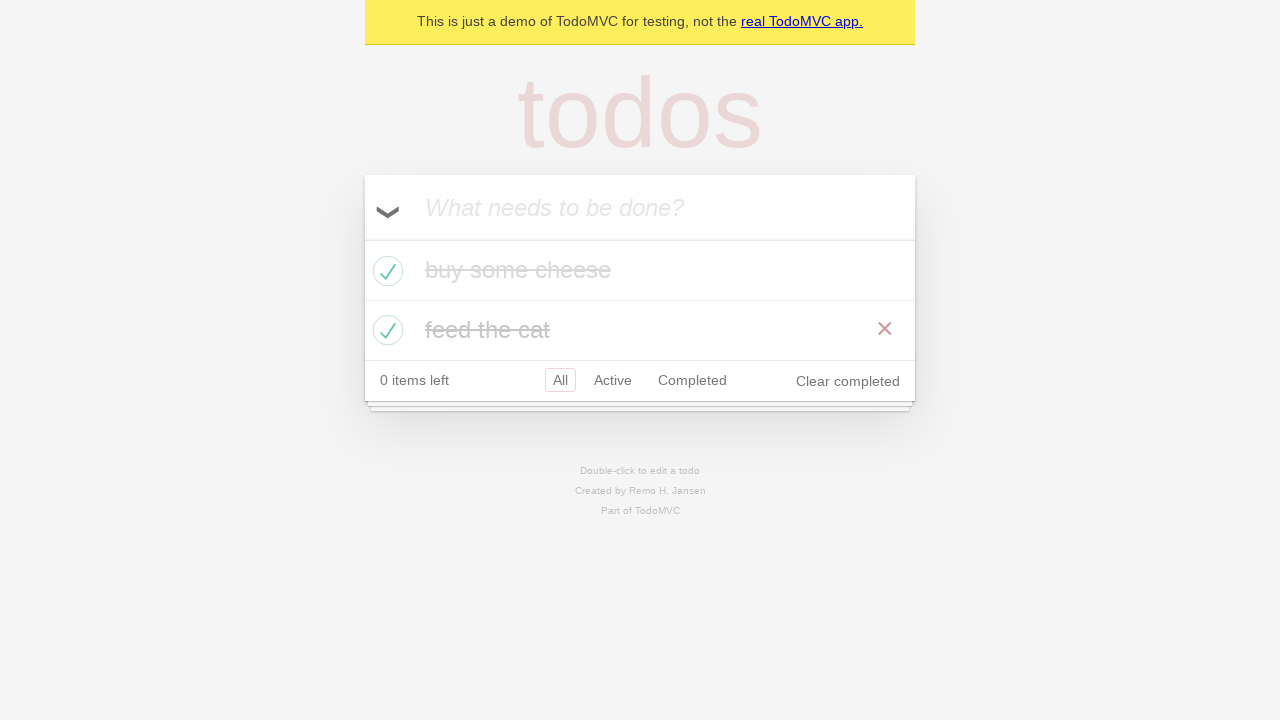

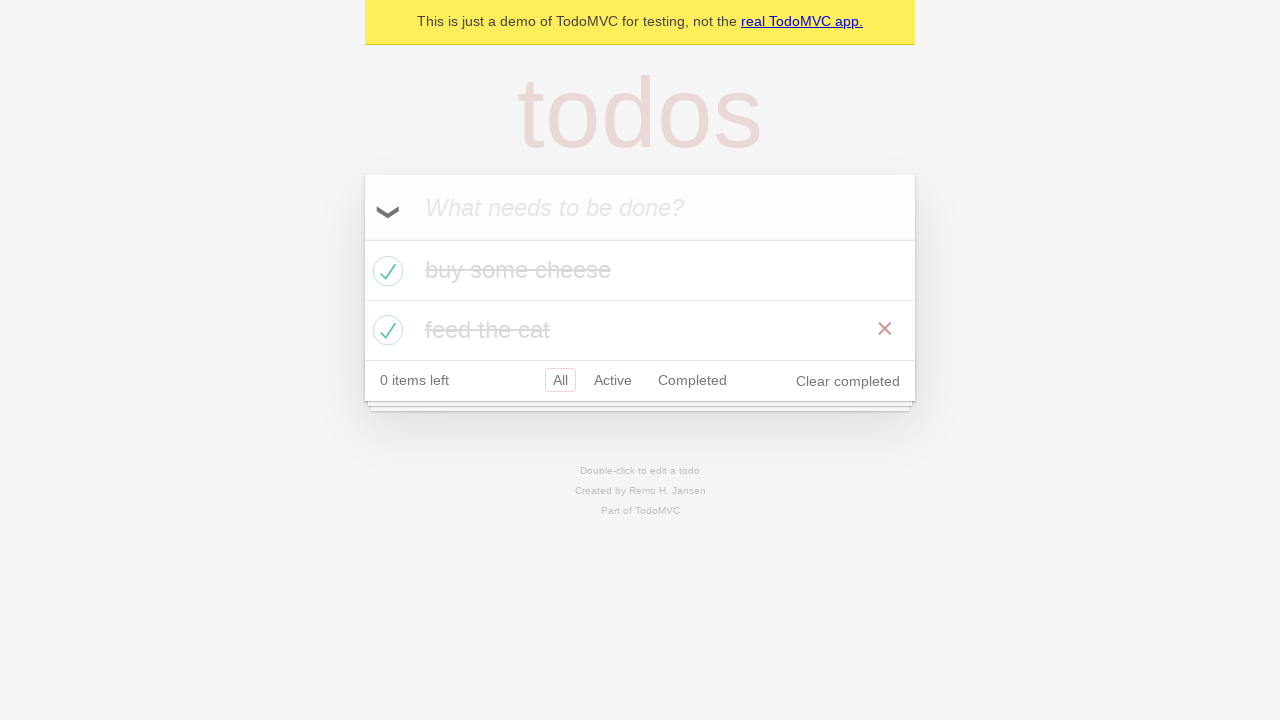